Tests context menu functionality by right-clicking an element and handling the resulting alert

Starting URL: https://swisnl.github.io/jQuery-contextMenu/demo.html

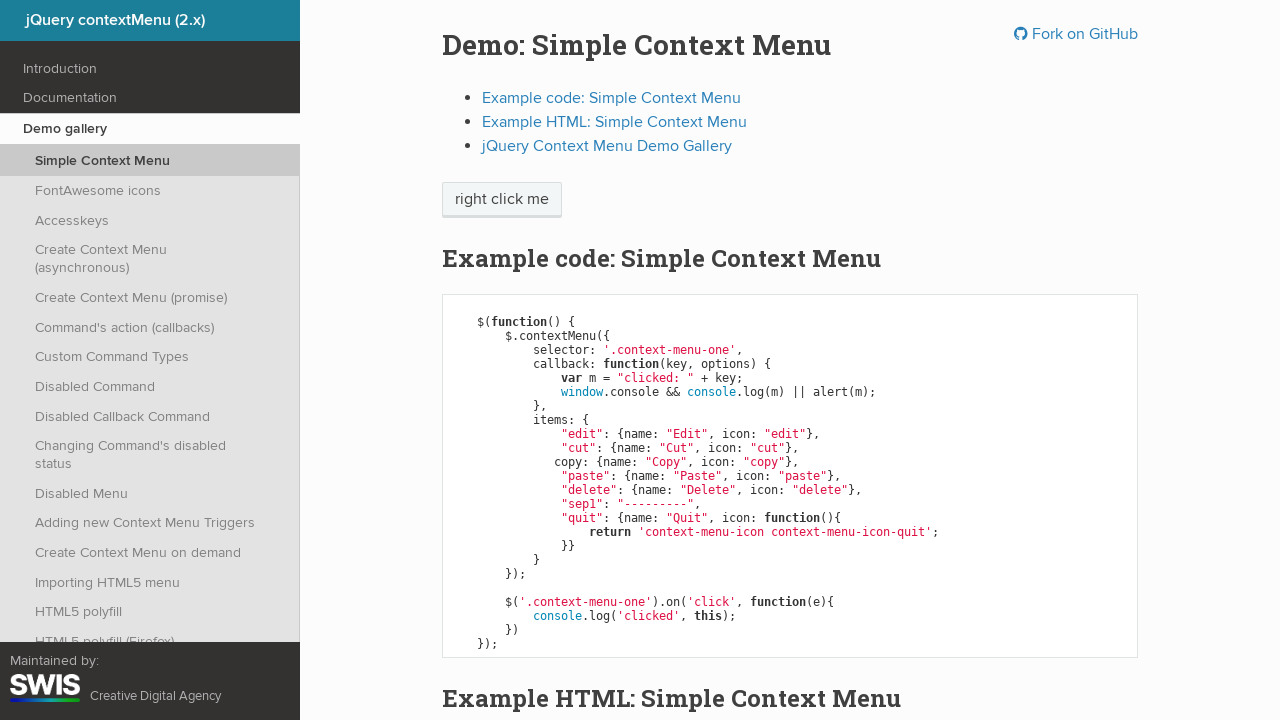

Right-clicked on context menu trigger element at (502, 200) on span.context-menu-one
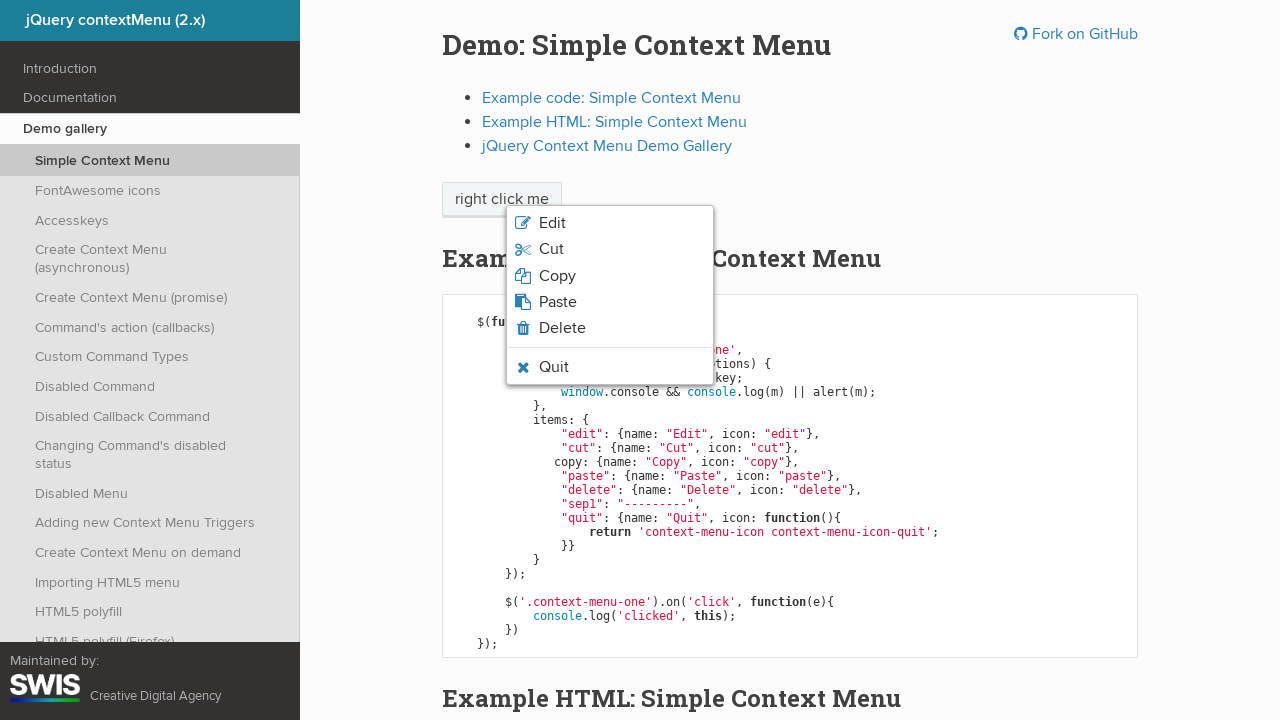

Clicked on Copy option from context menu at (610, 276) on li.context-menu-icon-copy
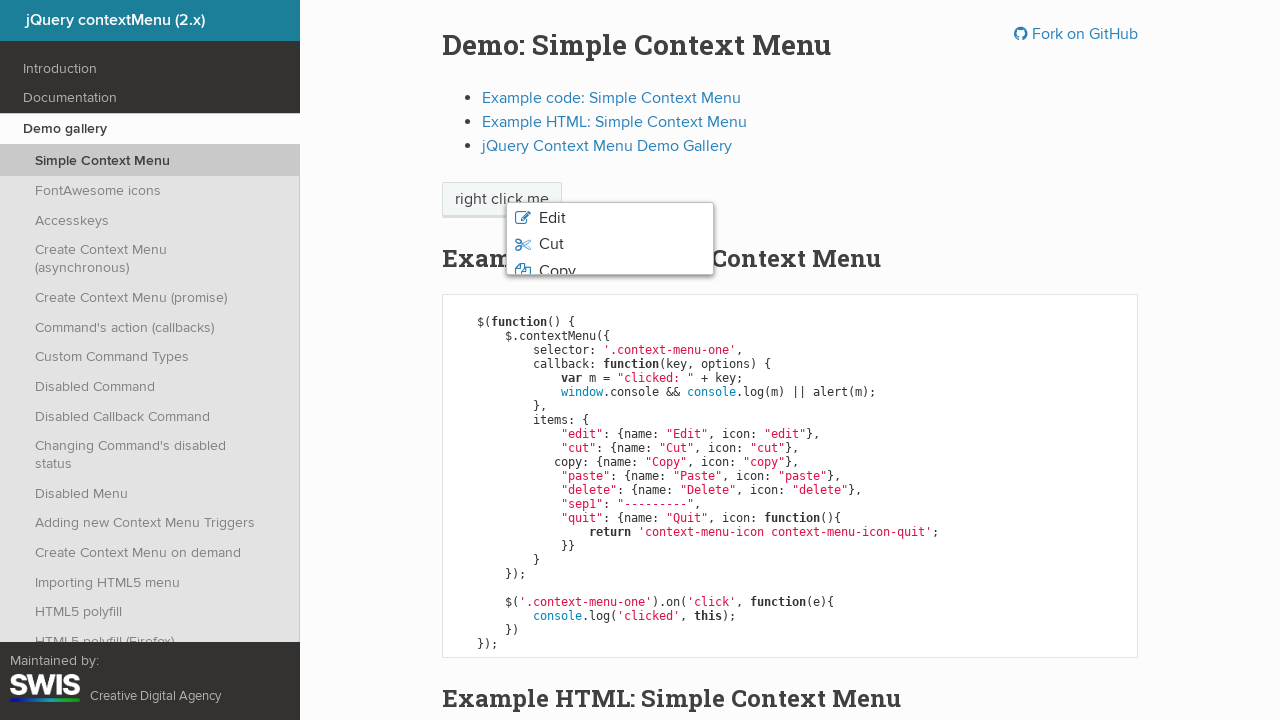

Set up alert dialog handler to accept dialogs
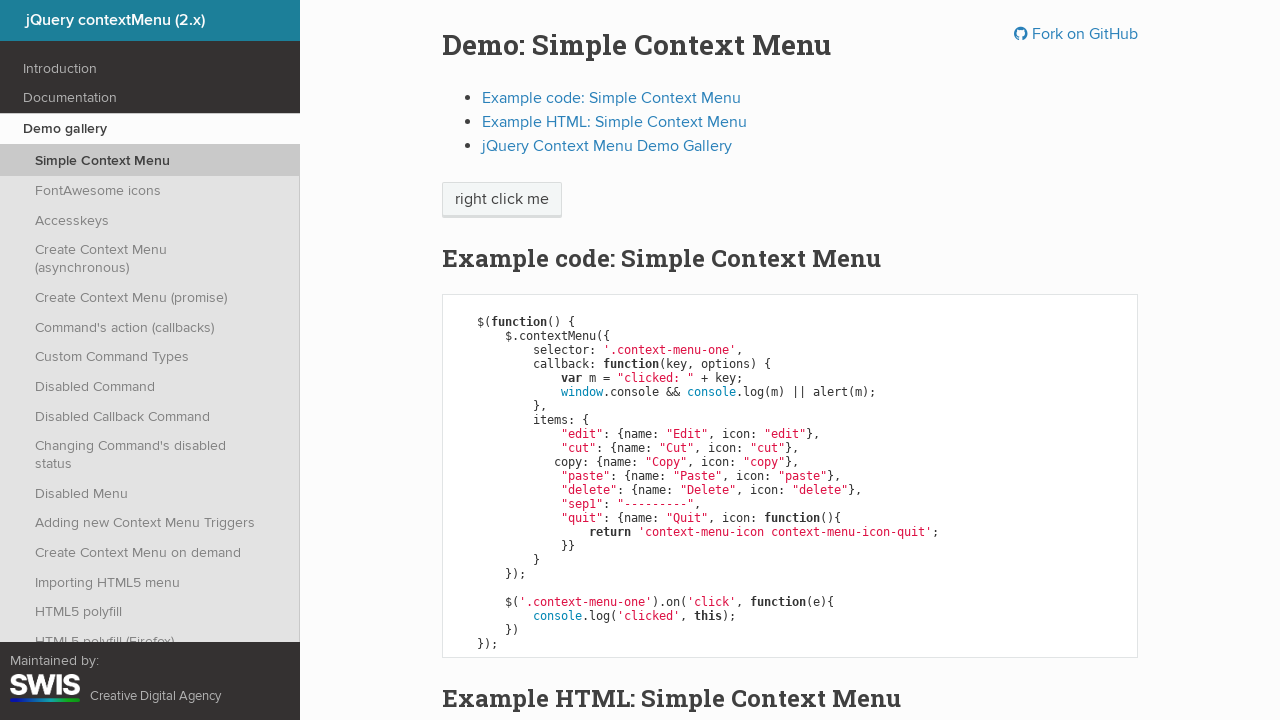

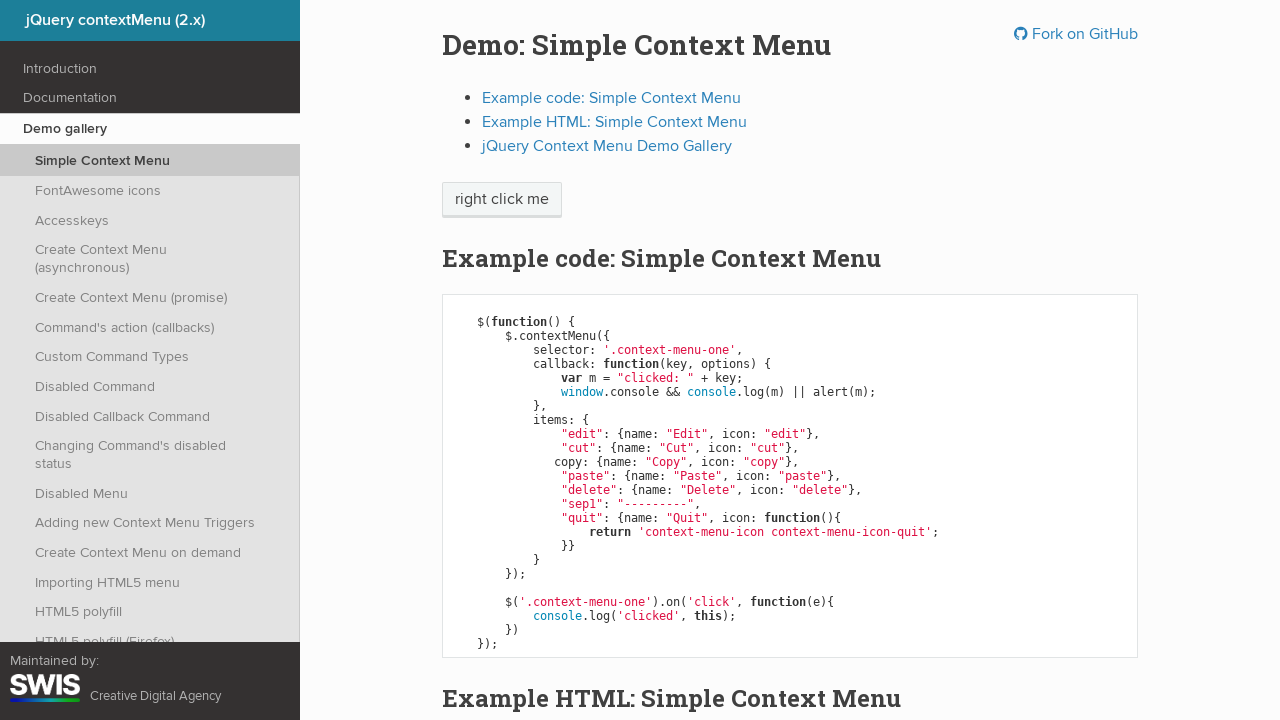